Tests tooltip functionality by hovering over an age input field and verifying the tooltip text appears correctly.

Starting URL: https://automationfc.github.io/jquery-tooltip/

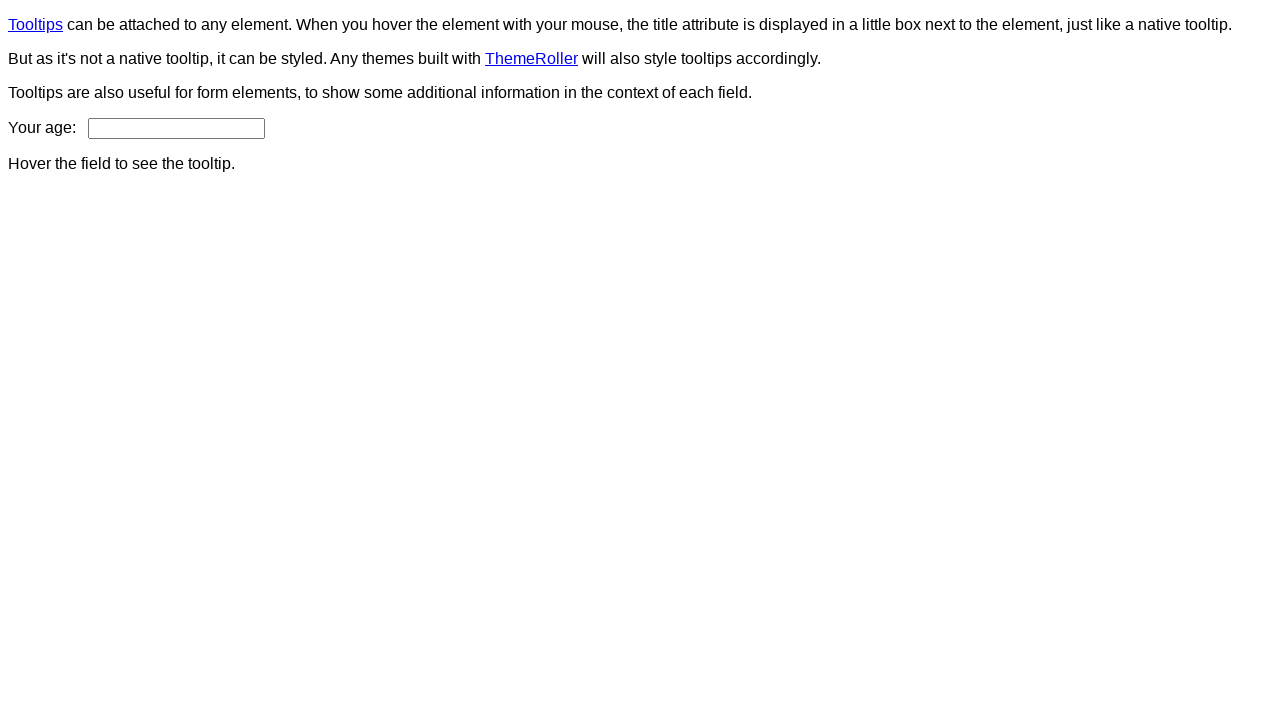

Hovered over age input field to trigger tooltip at (176, 128) on input#age
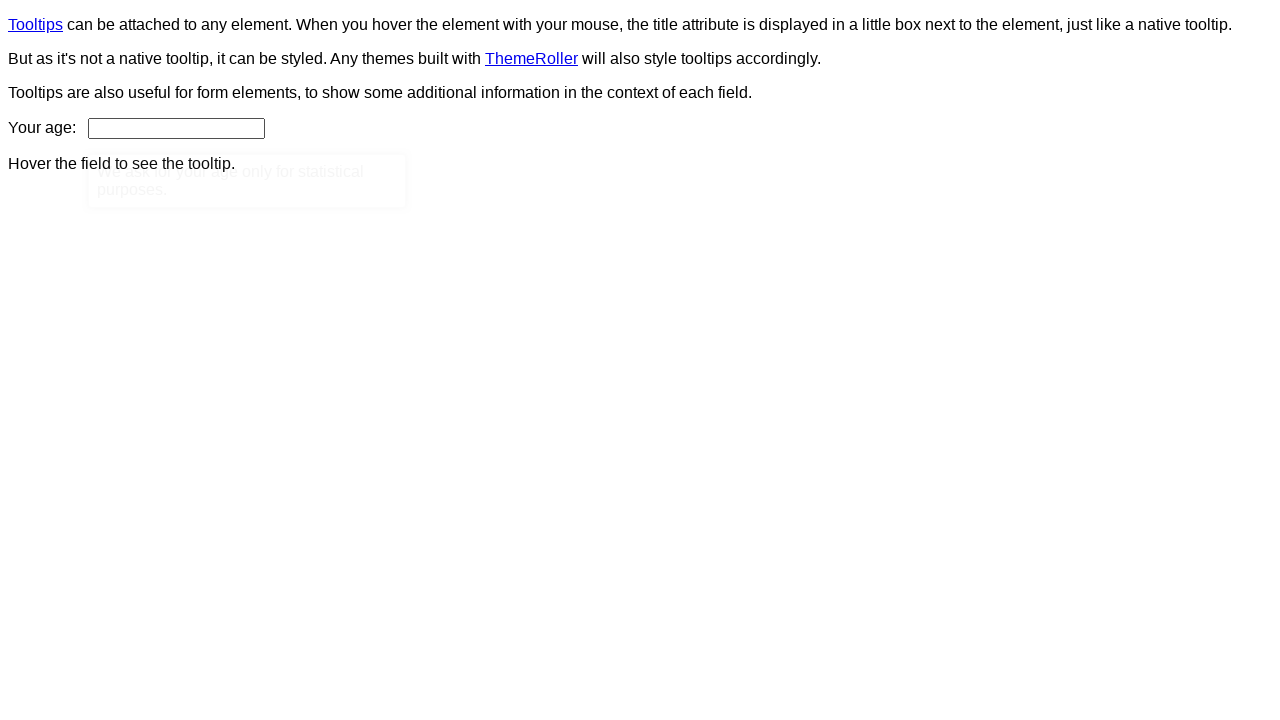

Tooltip appeared on screen
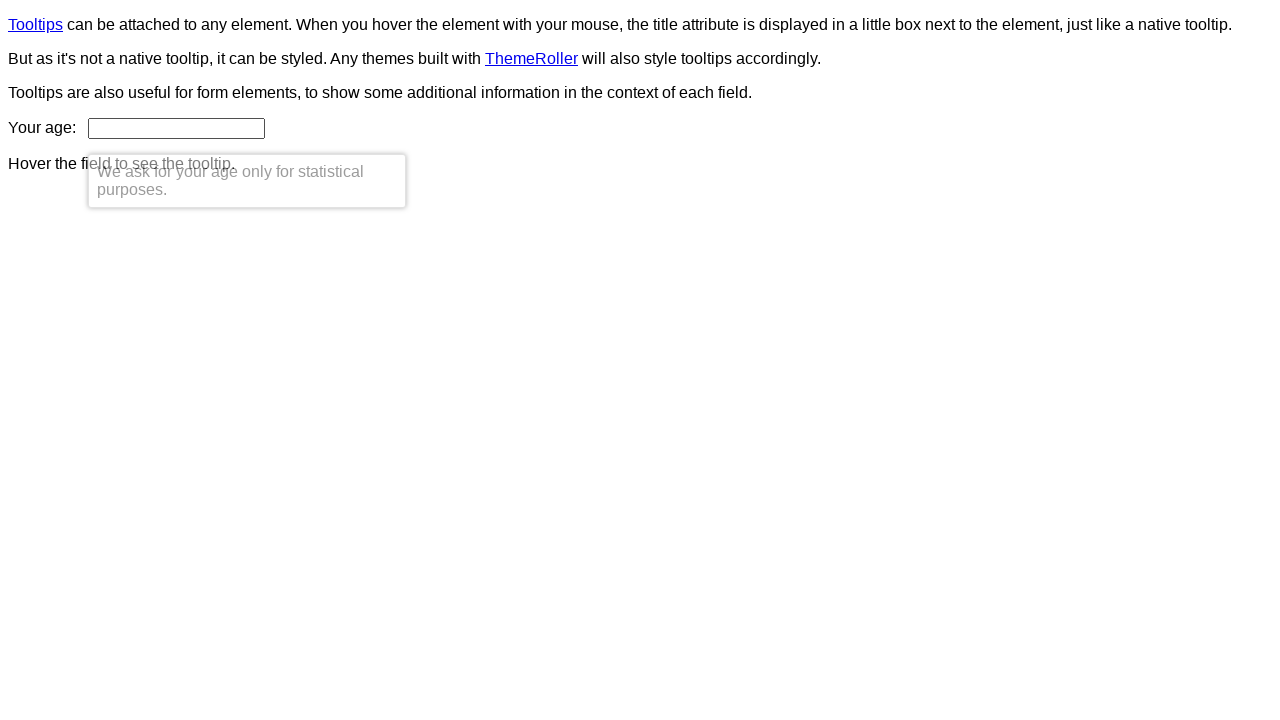

Retrieved tooltip text content
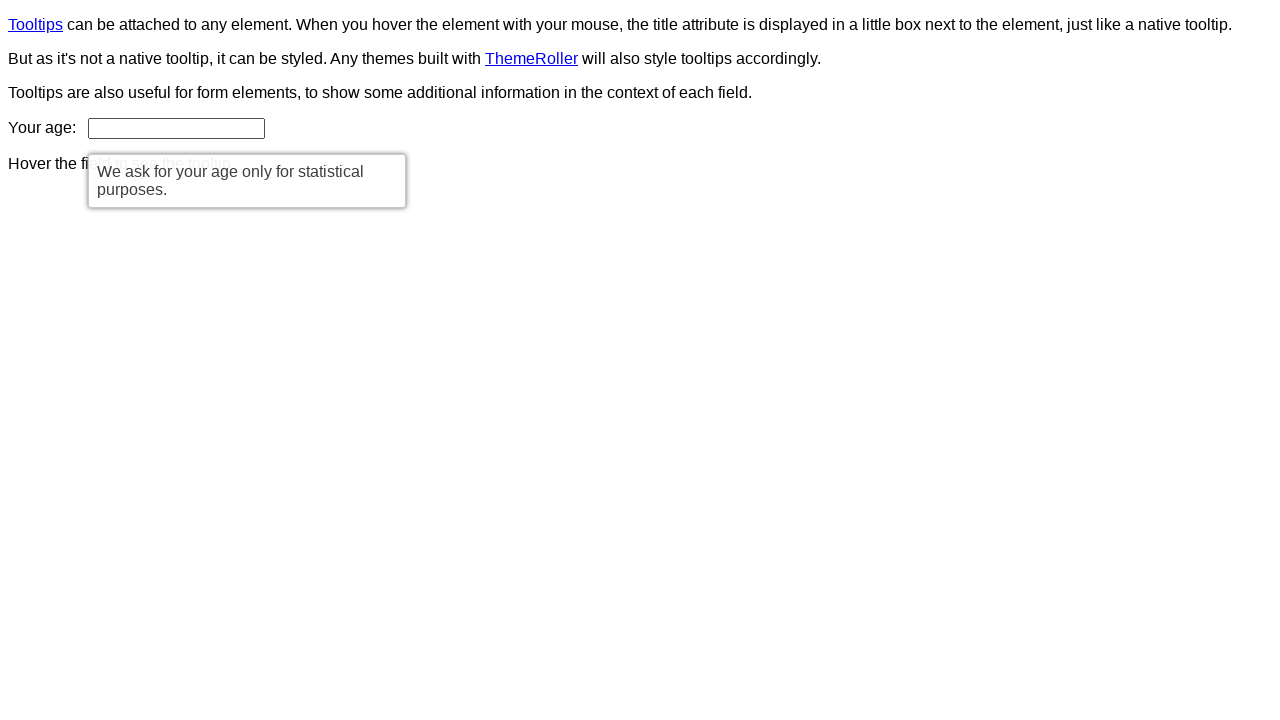

Verified tooltip text matches expected content: 'We ask for your age only for statistical purposes.'
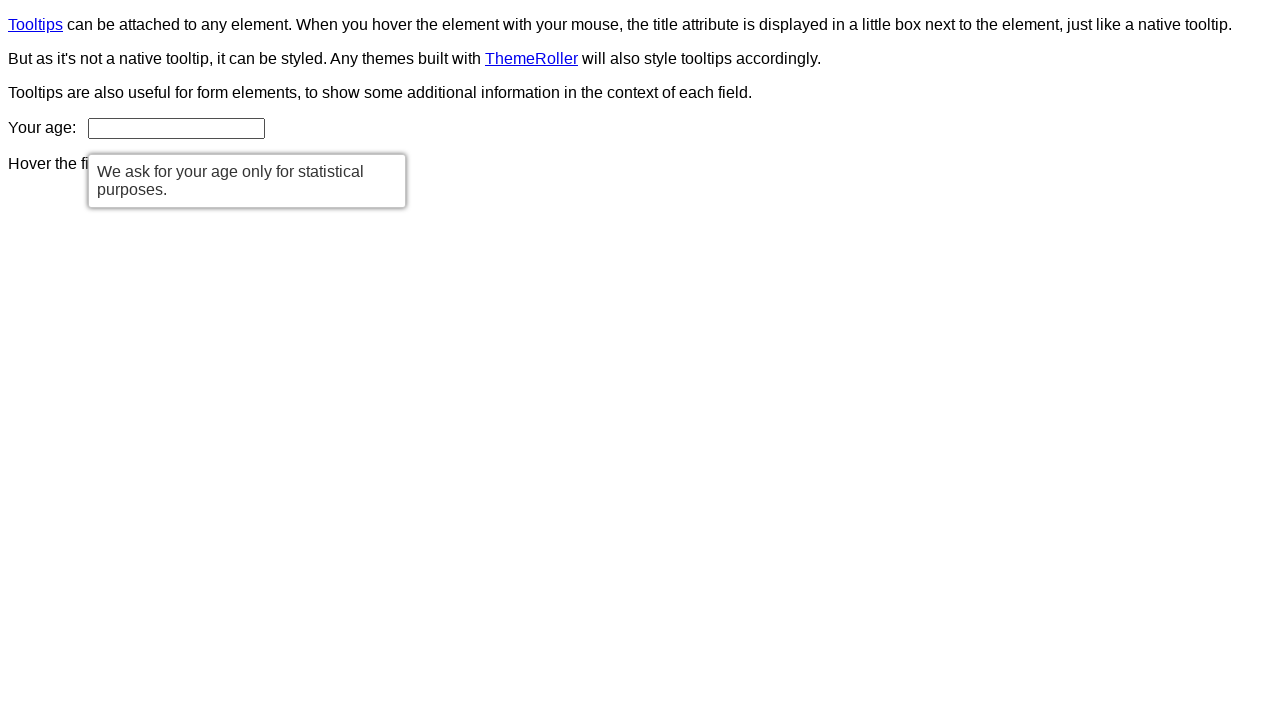

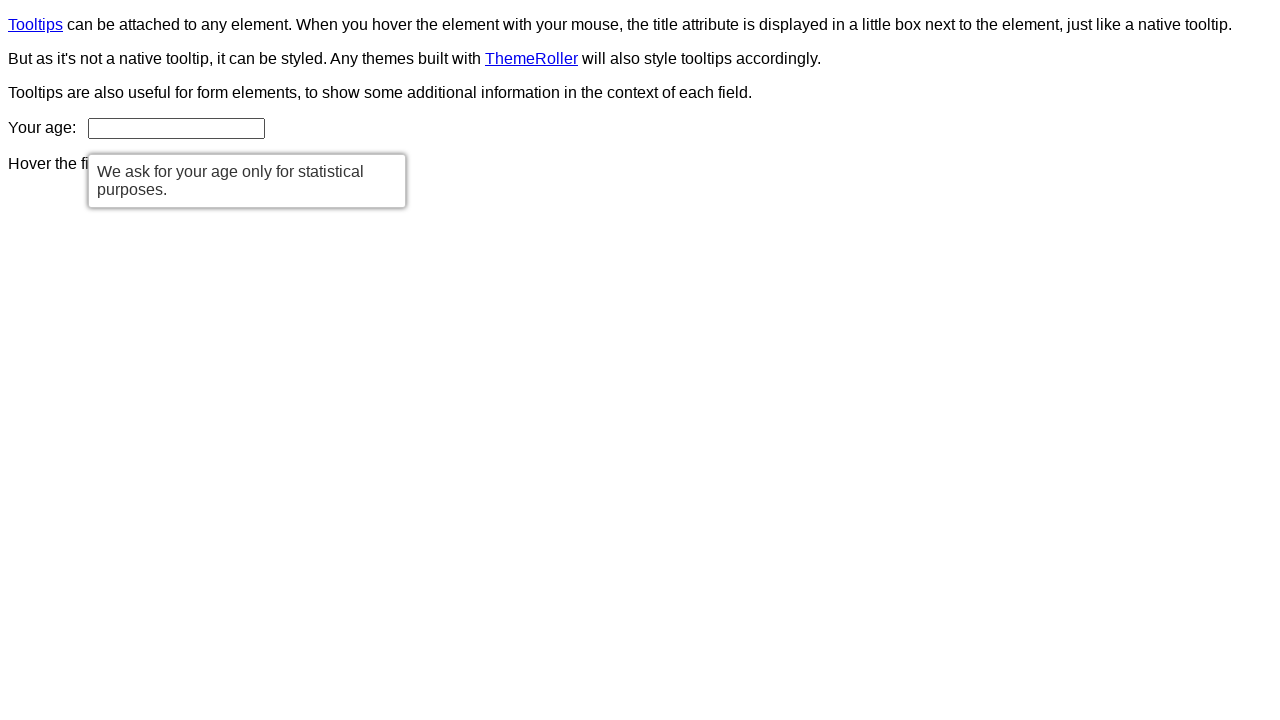